Tests handling of frames by navigating to a frames demo page and filling an input field within an iframe

Starting URL: https://ui.vision/demo/webtest/frames/

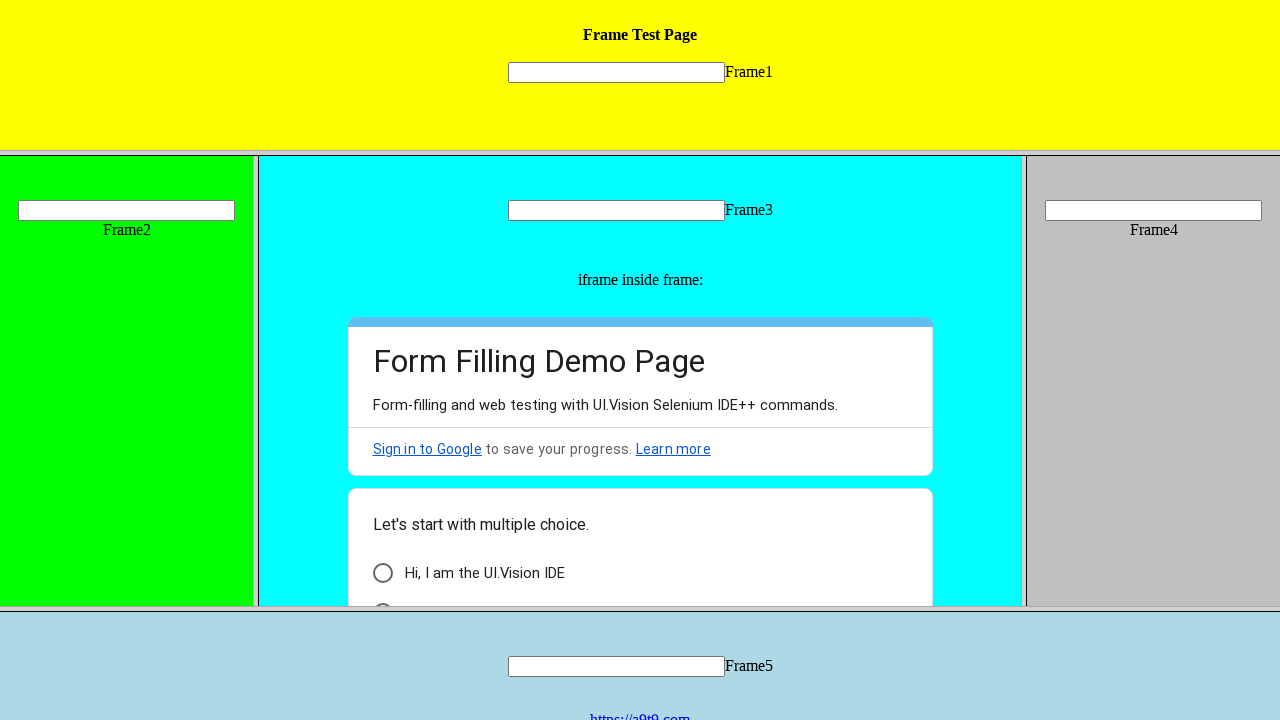

Navigated to frames demo page
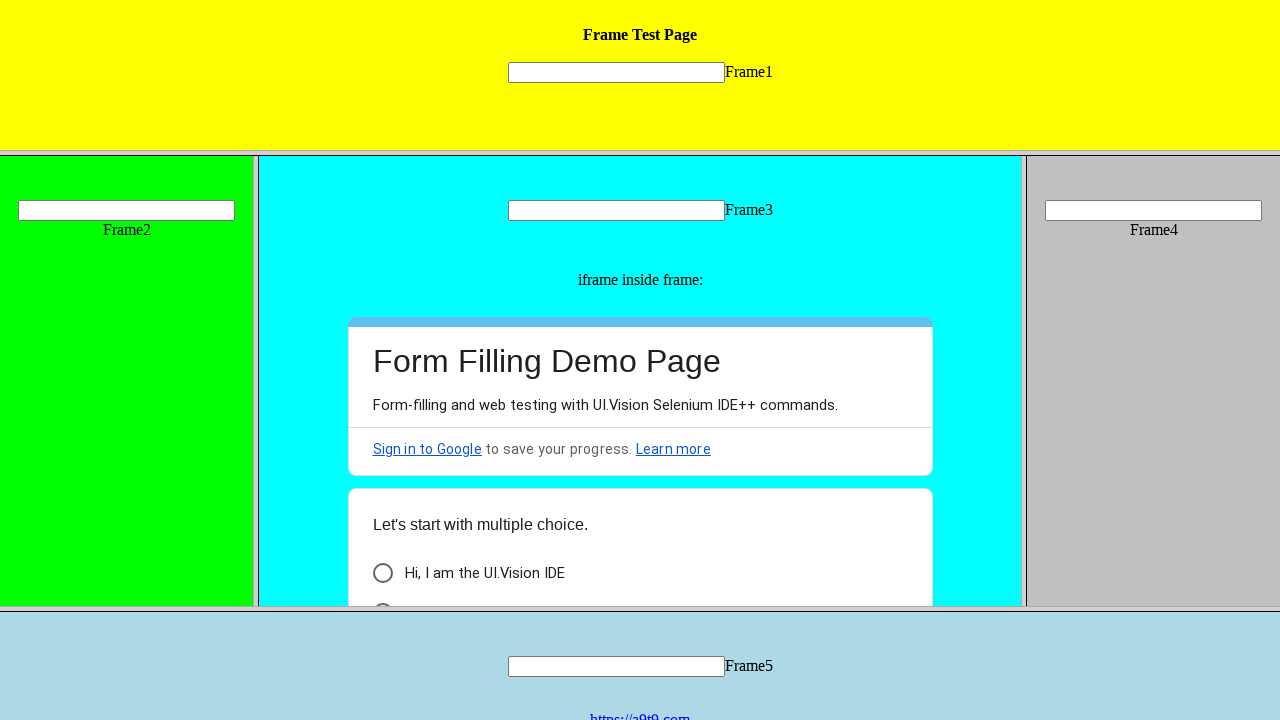

Located input field within iframe
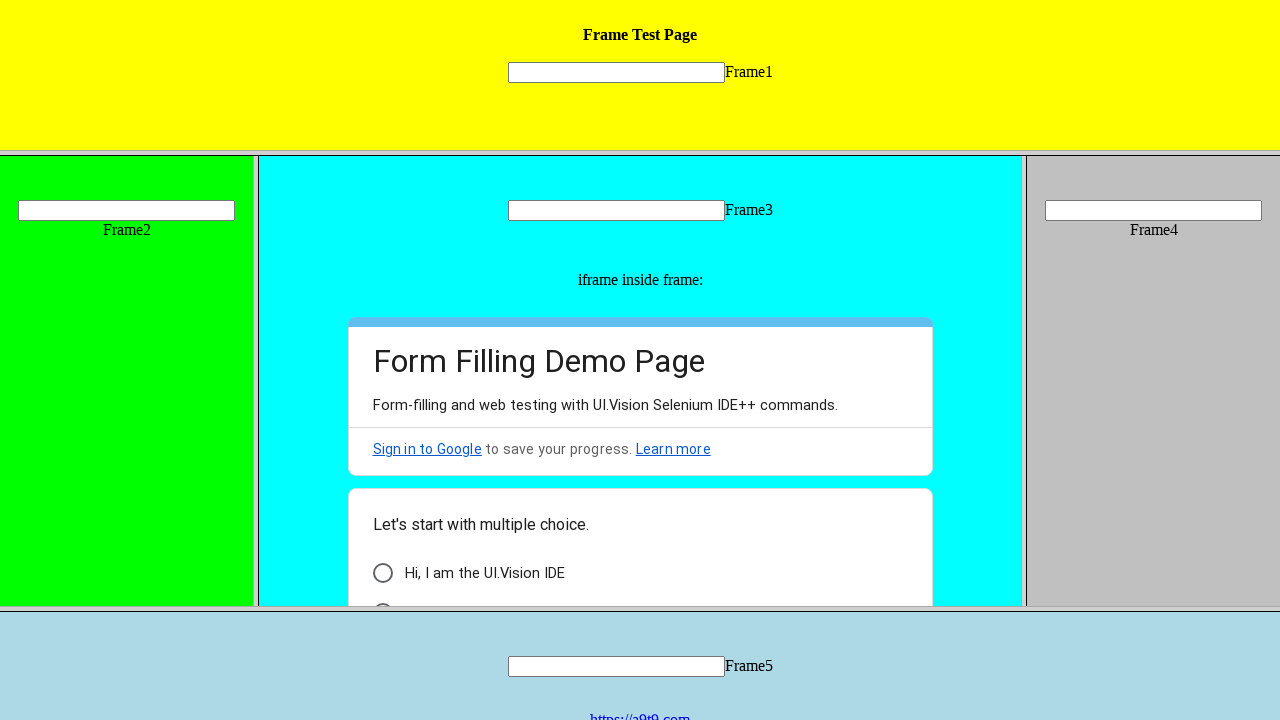

Filled input field in iframe with 'testuser_frame' on xpath=//frame[@src='frame_1.html'] >> internal:control=enter-frame >> xpath=//in
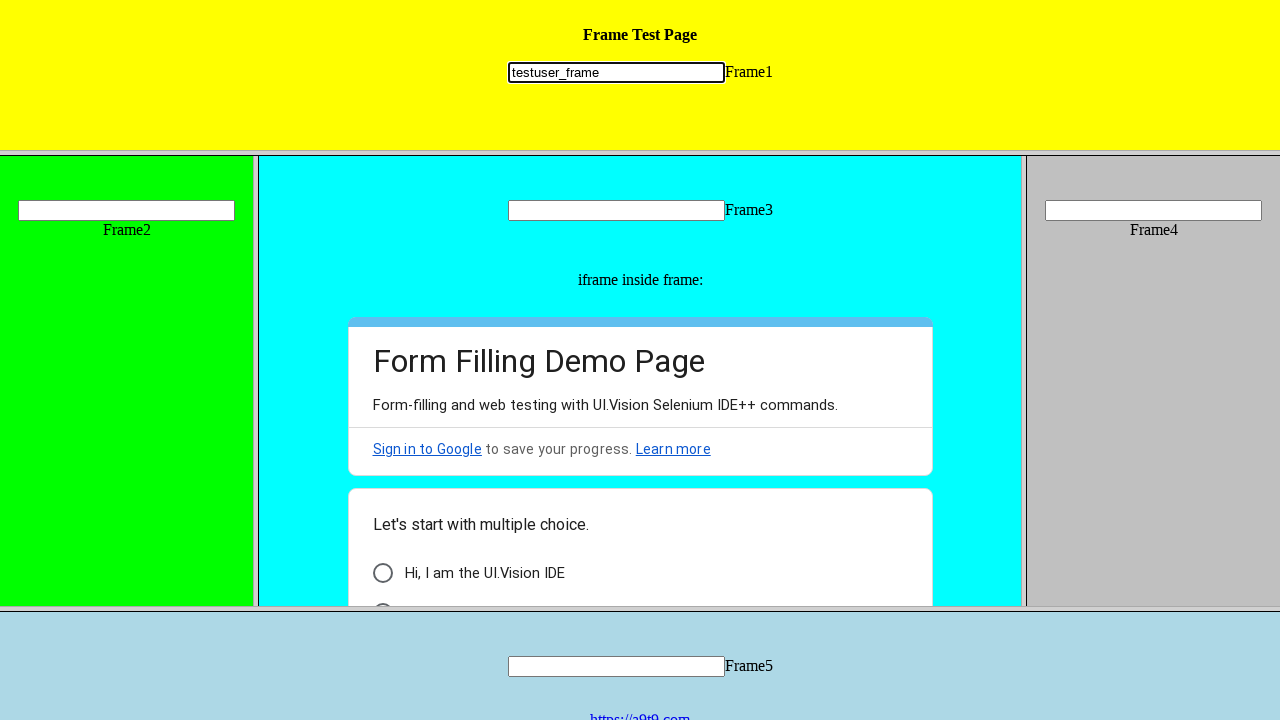

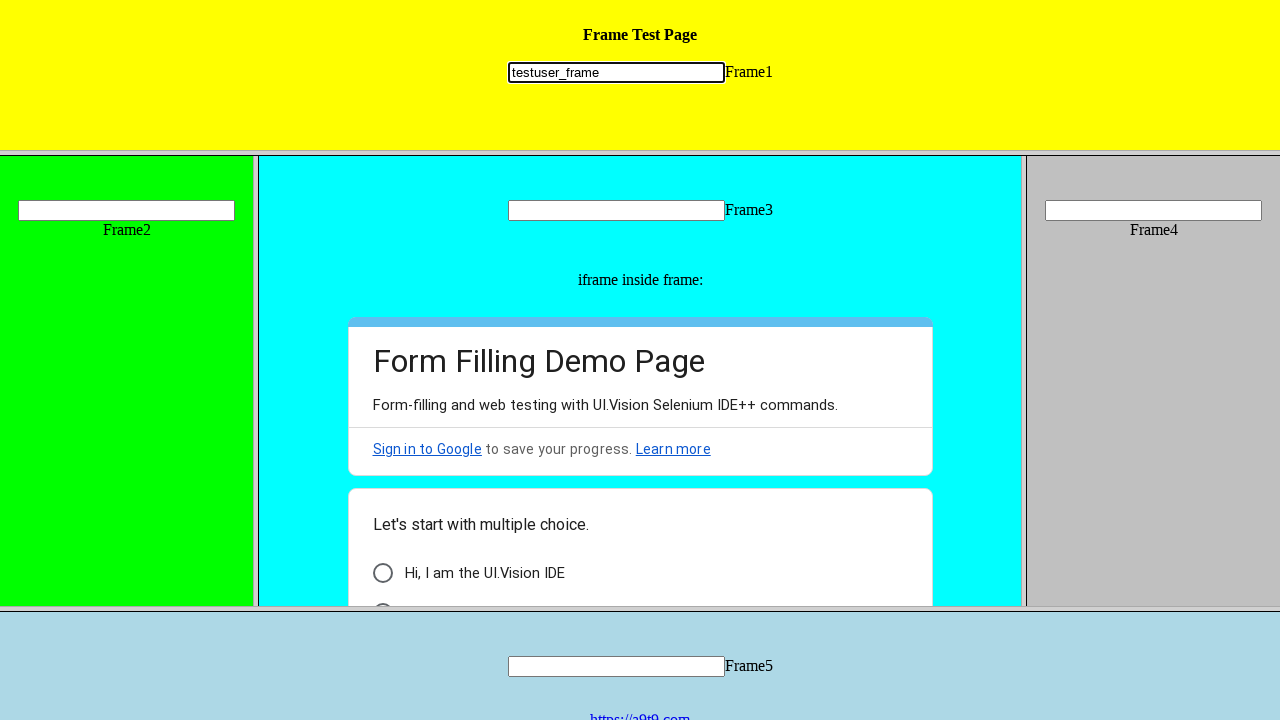